Tests JavaScript alert by clicking on JavaScript Alerts link, triggering an alert, and accepting it

Starting URL: https://the-internet.herokuapp.com/

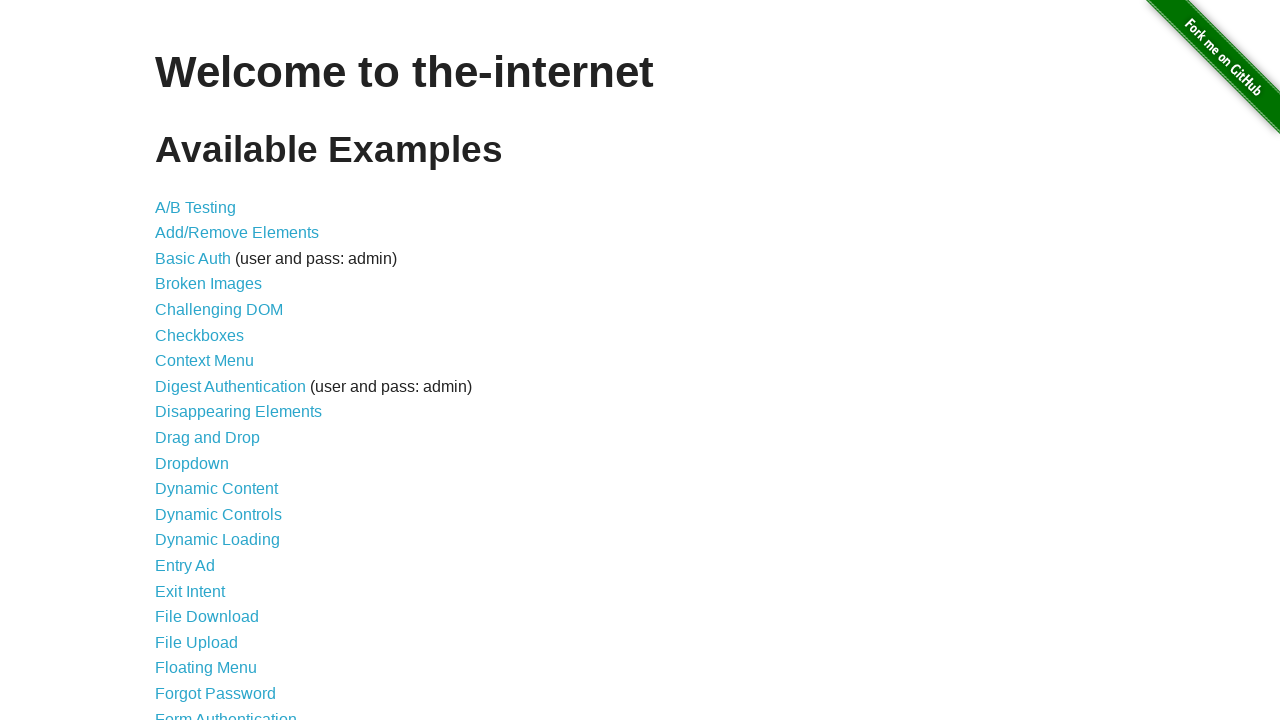

Clicked on JavaScript Alerts link at (214, 361) on a:has-text('JavaScript Alerts')
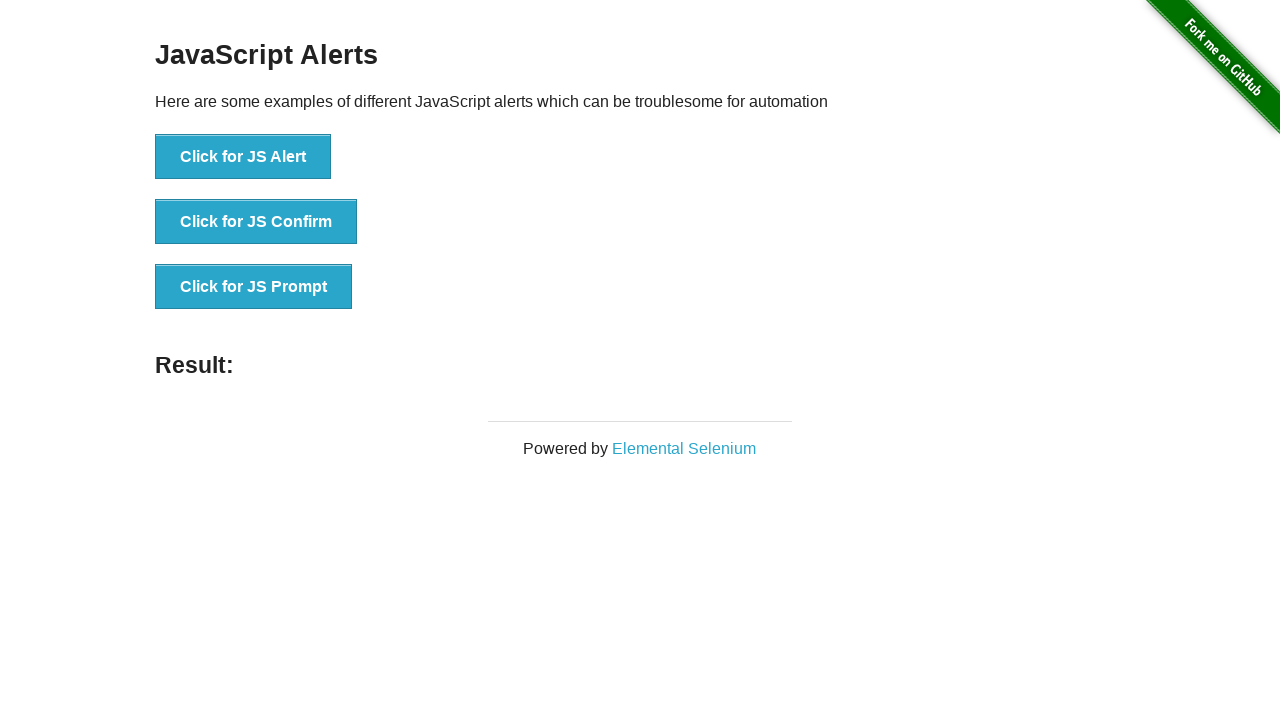

Set up dialog handler to accept alerts
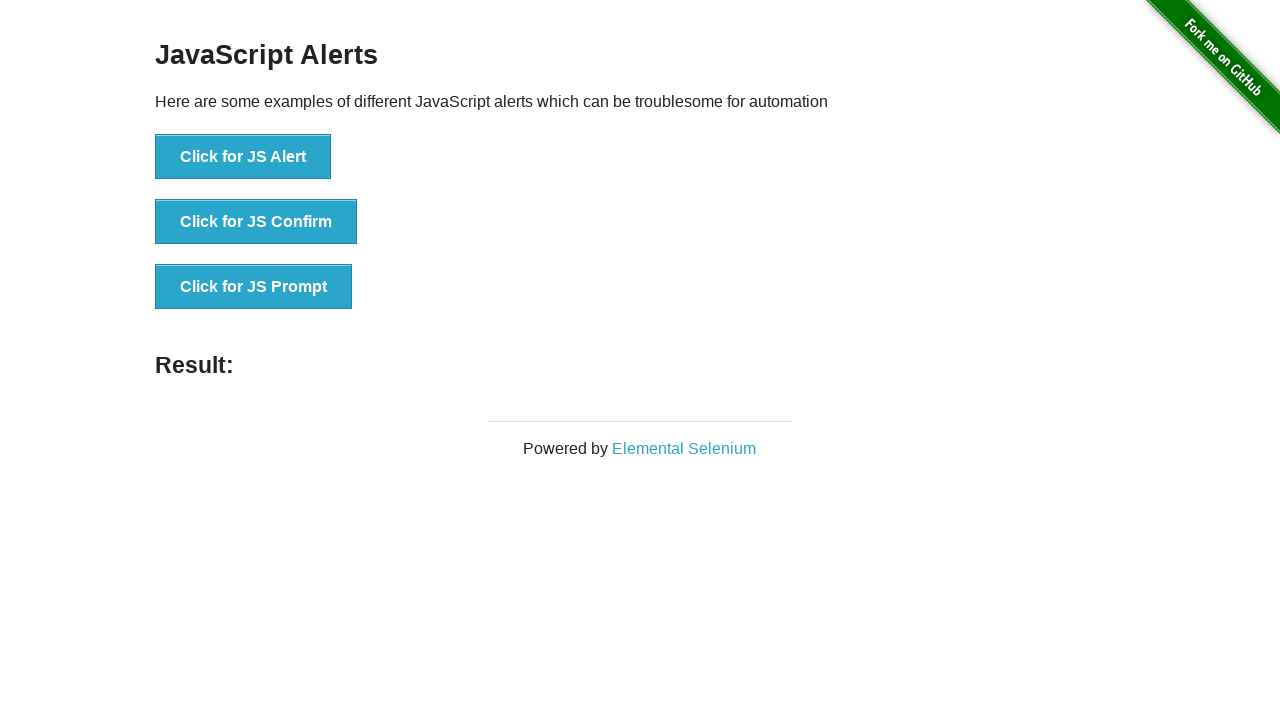

Clicked button to trigger JavaScript alert at (243, 157) on button:has-text('Click for JS Alert')
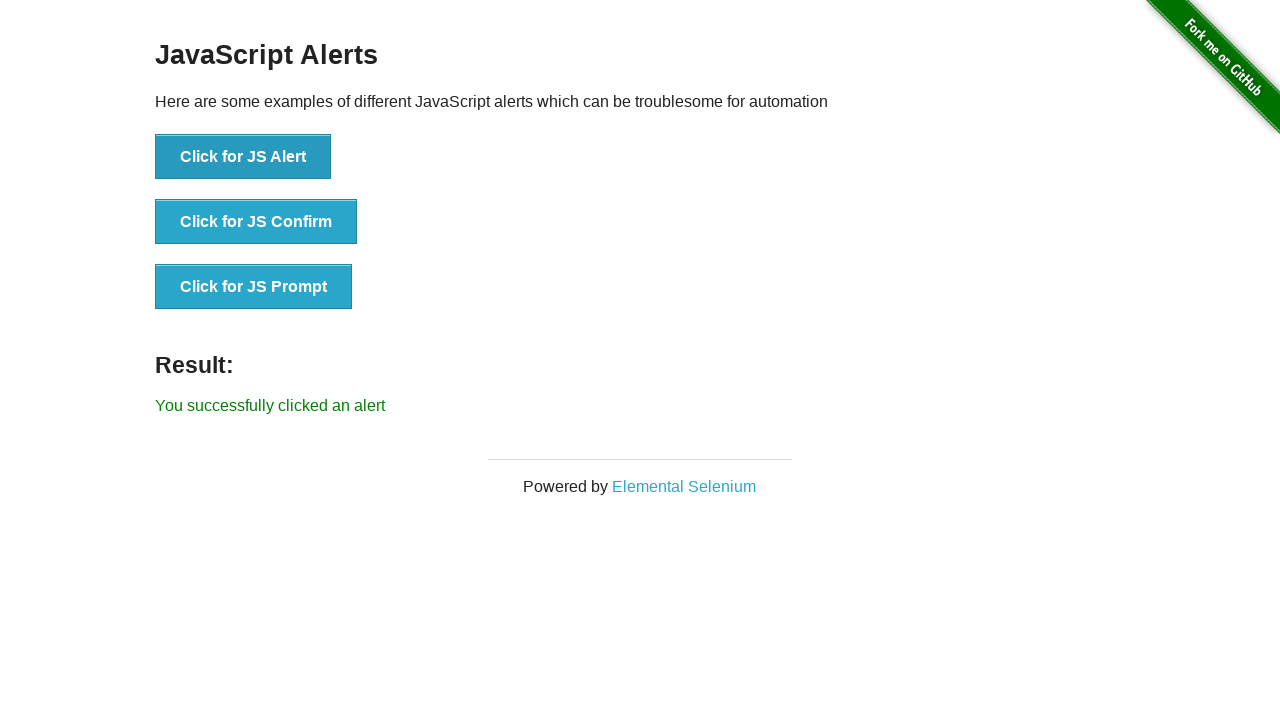

Alert was accepted and success message appeared
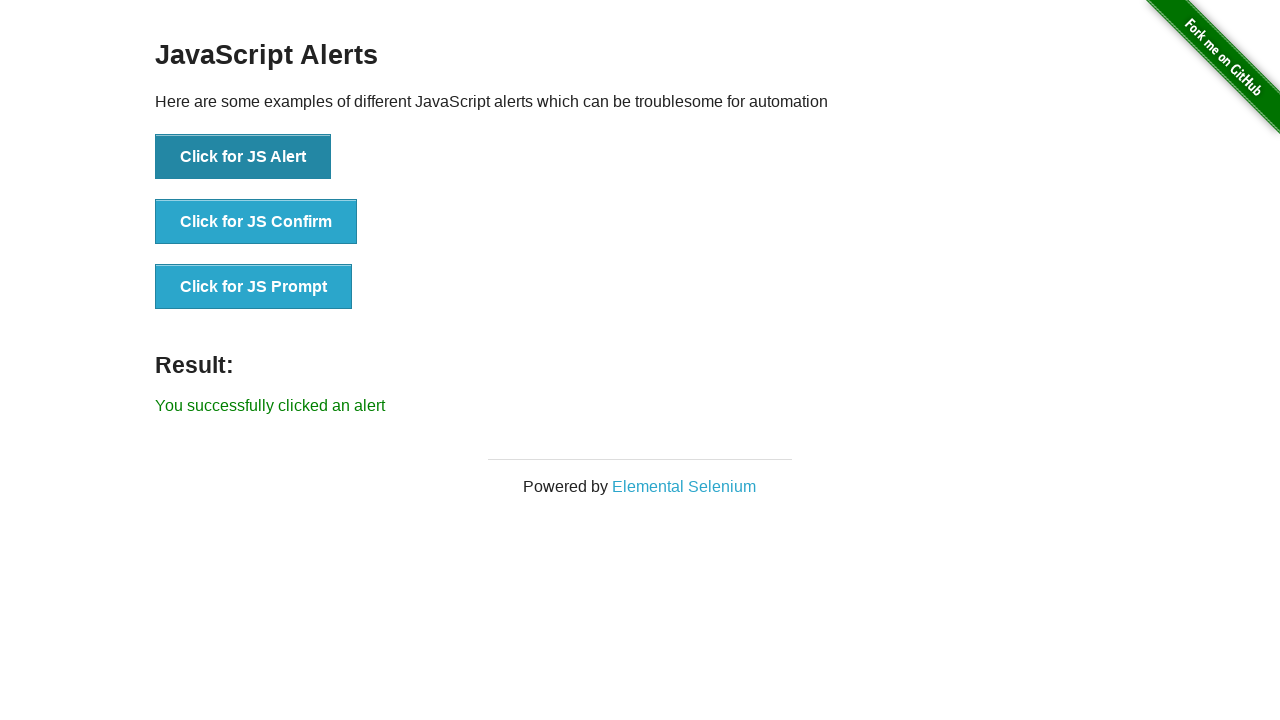

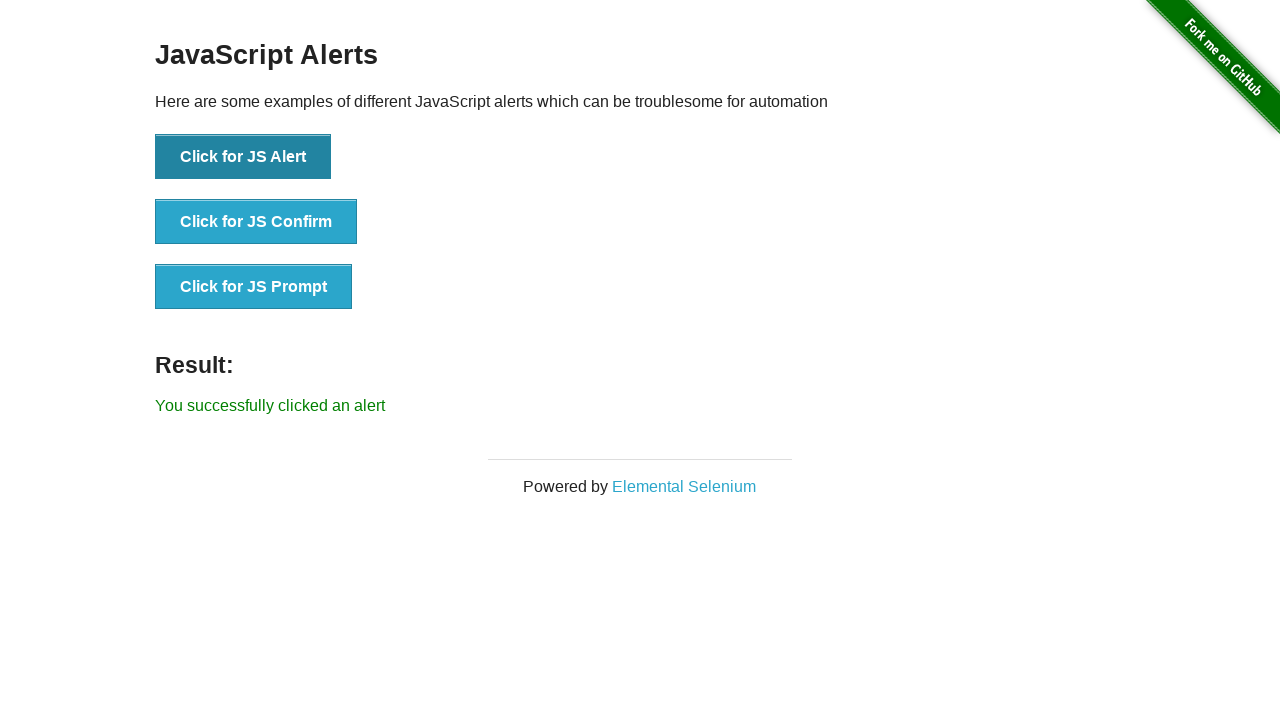